Tests login form behavior with incorrect password to verify error handling

Starting URL: https://www.saucedemo.com/v1/

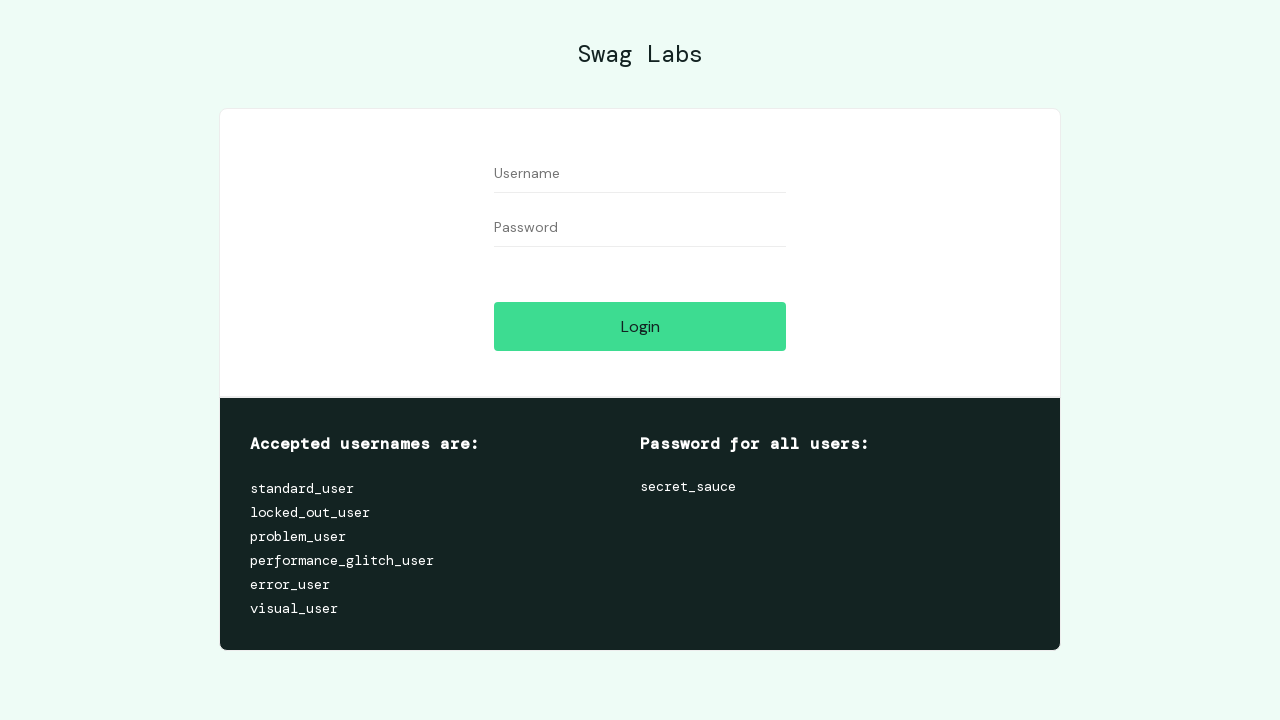

Filled username field with 'standard_user' on #user-name
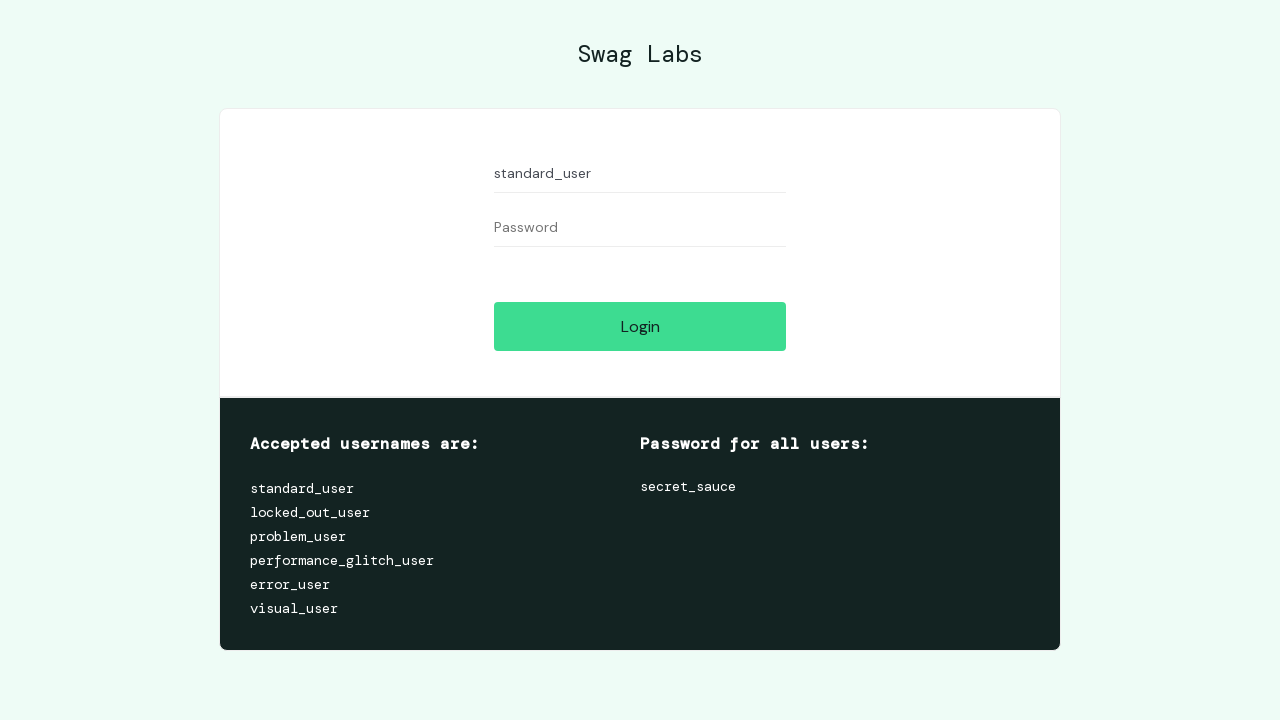

Filled password field with incorrect password 'wrong_password123' on #password
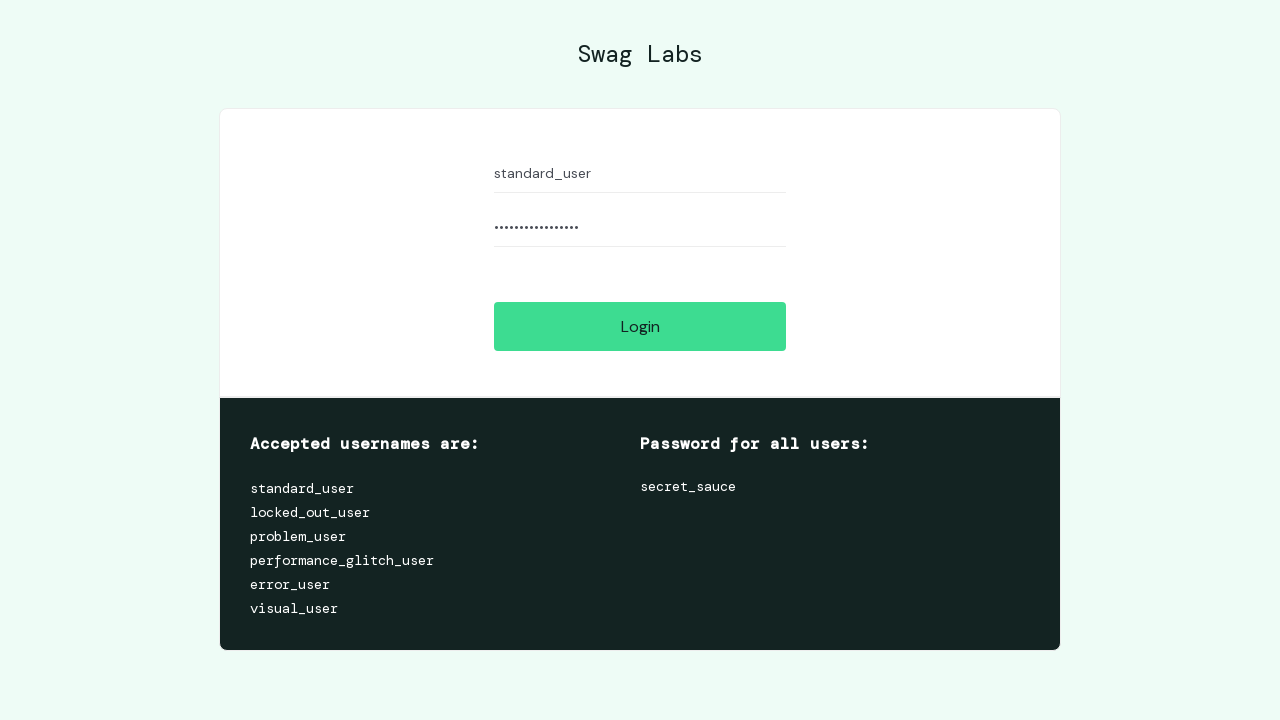

Clicked login button to attempt authentication at (640, 326) on #login-button
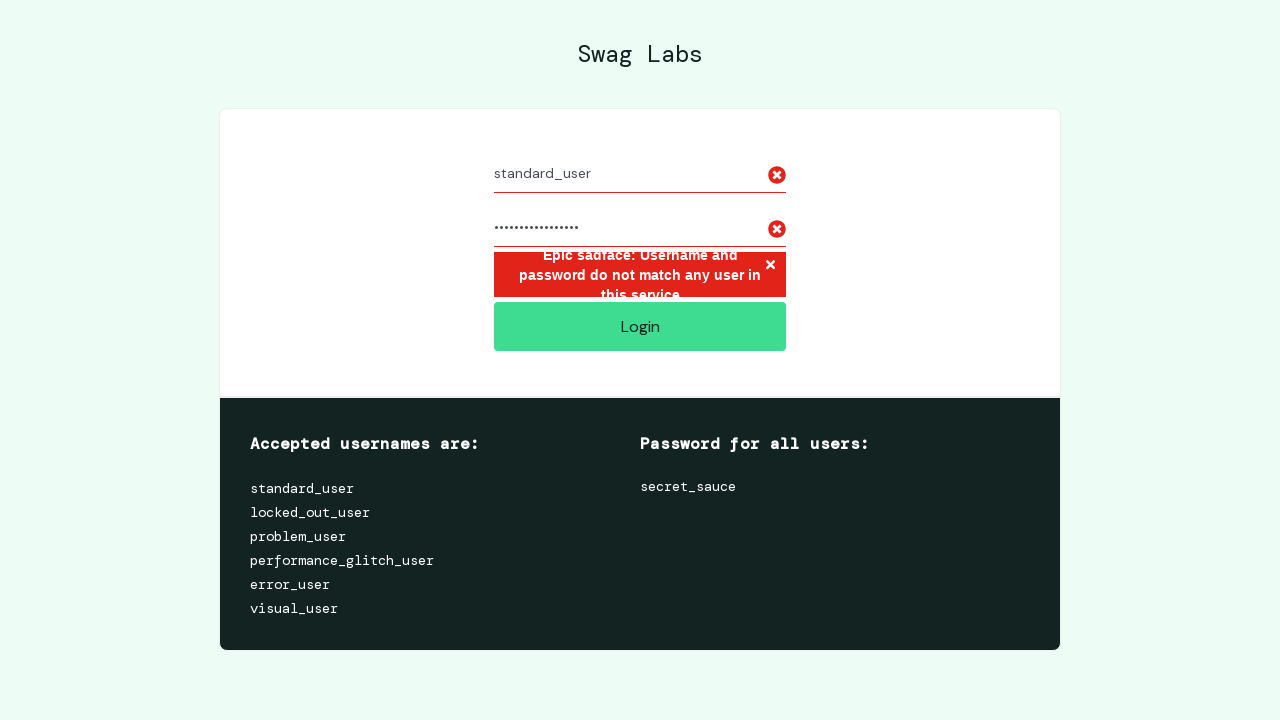

Error message appeared confirming login failed with wrong password
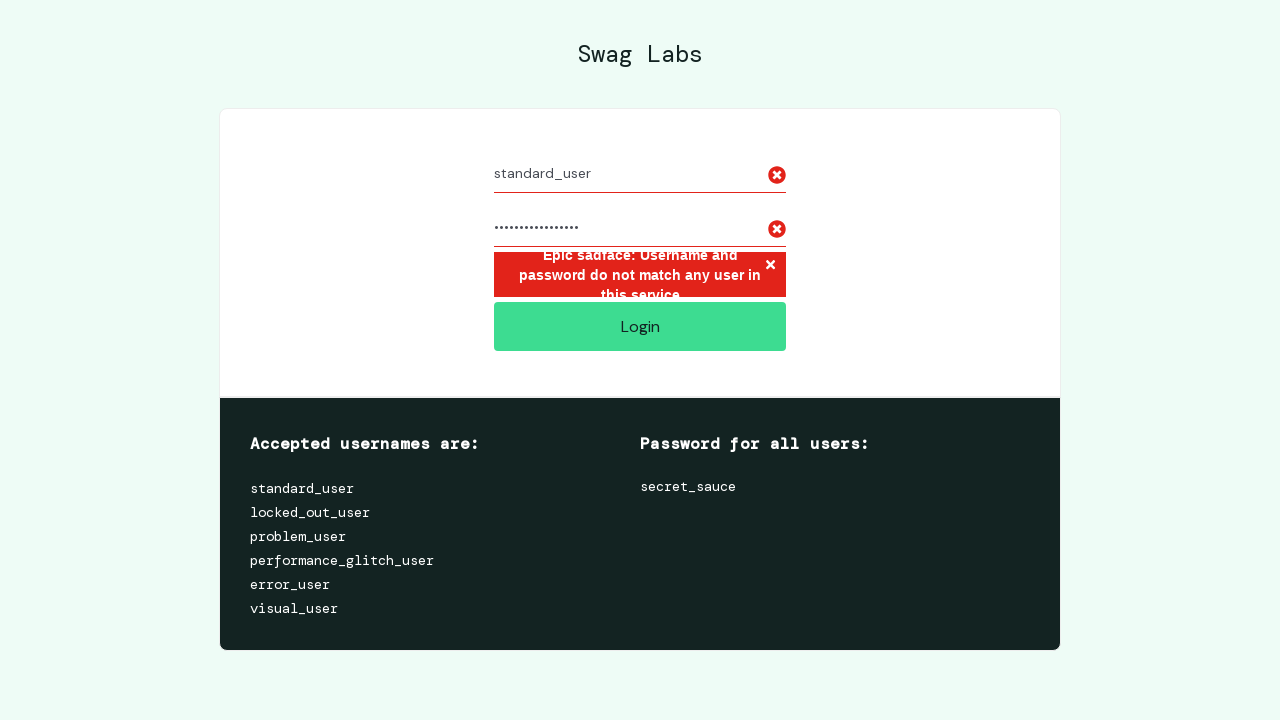

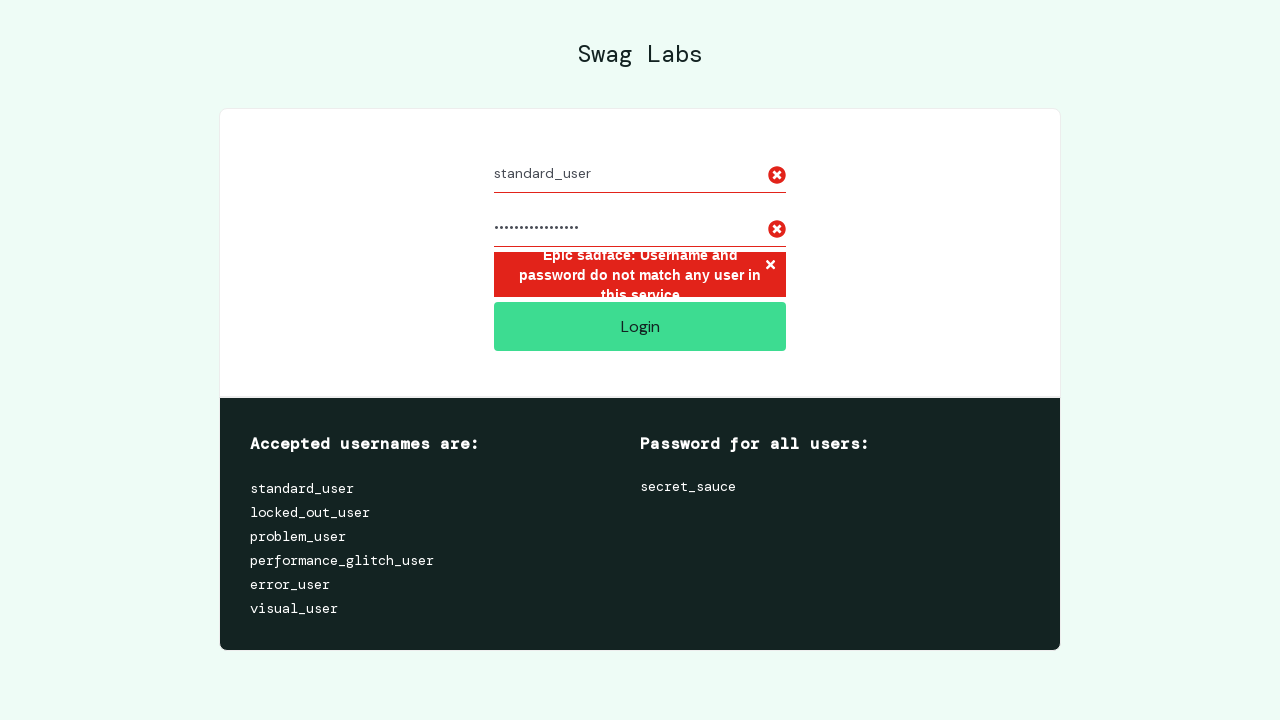